Tests browsing languages by category by navigating to the Browse Languages section, selecting category "X", and verifying that languages starting with "X" are displayed.

Starting URL: https://www.99-bottles-of-beer.net/

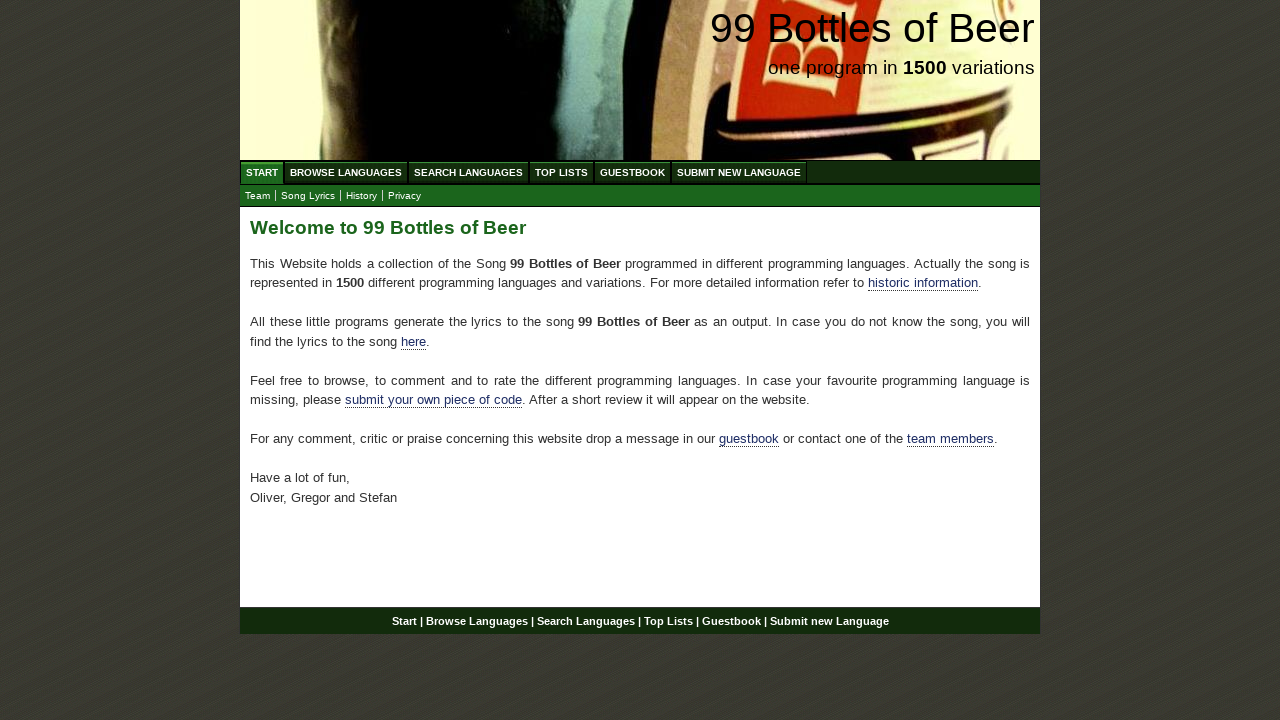

Clicked on 'Browse Languages' menu item at (346, 172) on xpath=//ul[@id='menu']//a[@href='/abc.html']
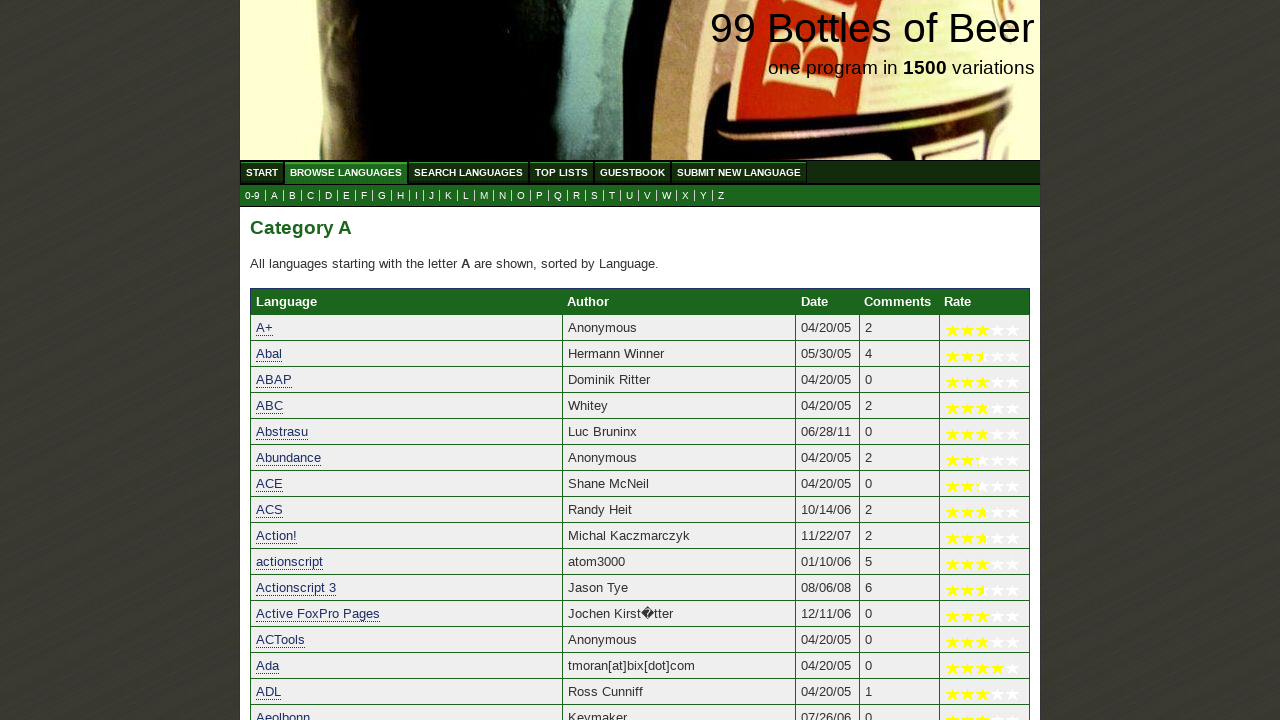

Clicked on category 'X' in the submenu at (686, 196) on xpath=//ul[@id='submenu']//a[@href='x.html']
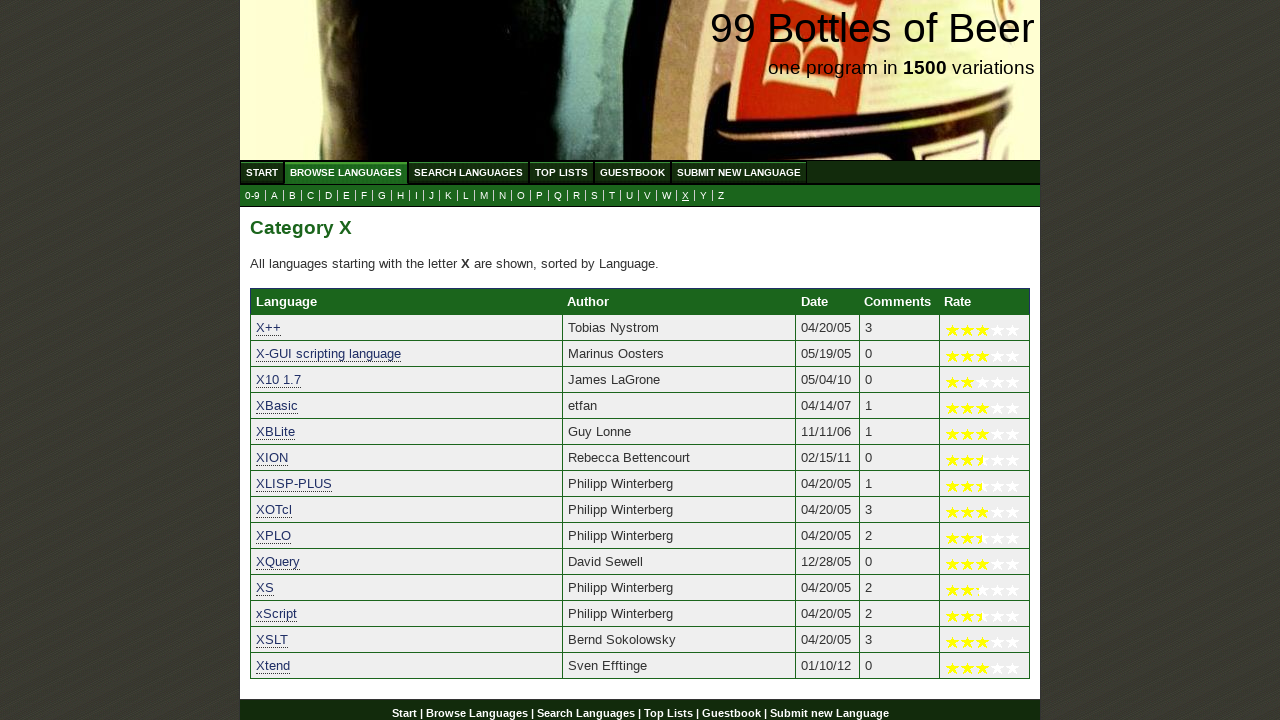

Languages list for category 'X' loaded successfully
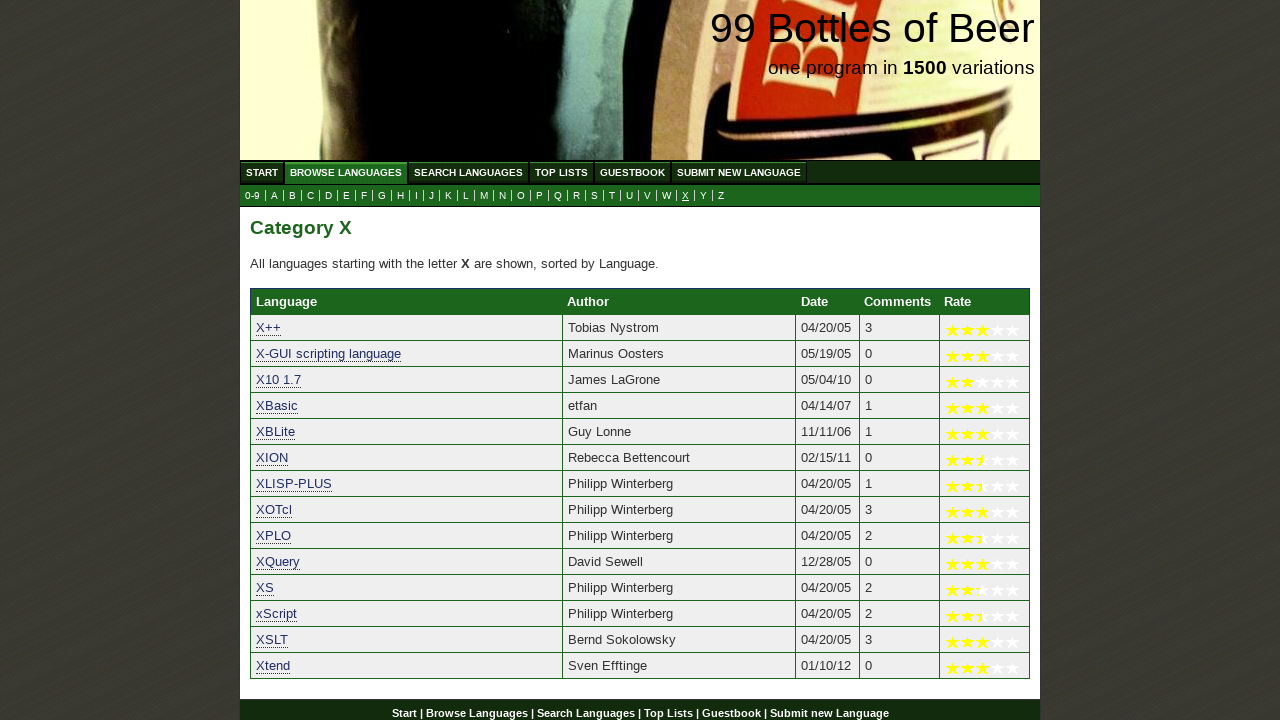

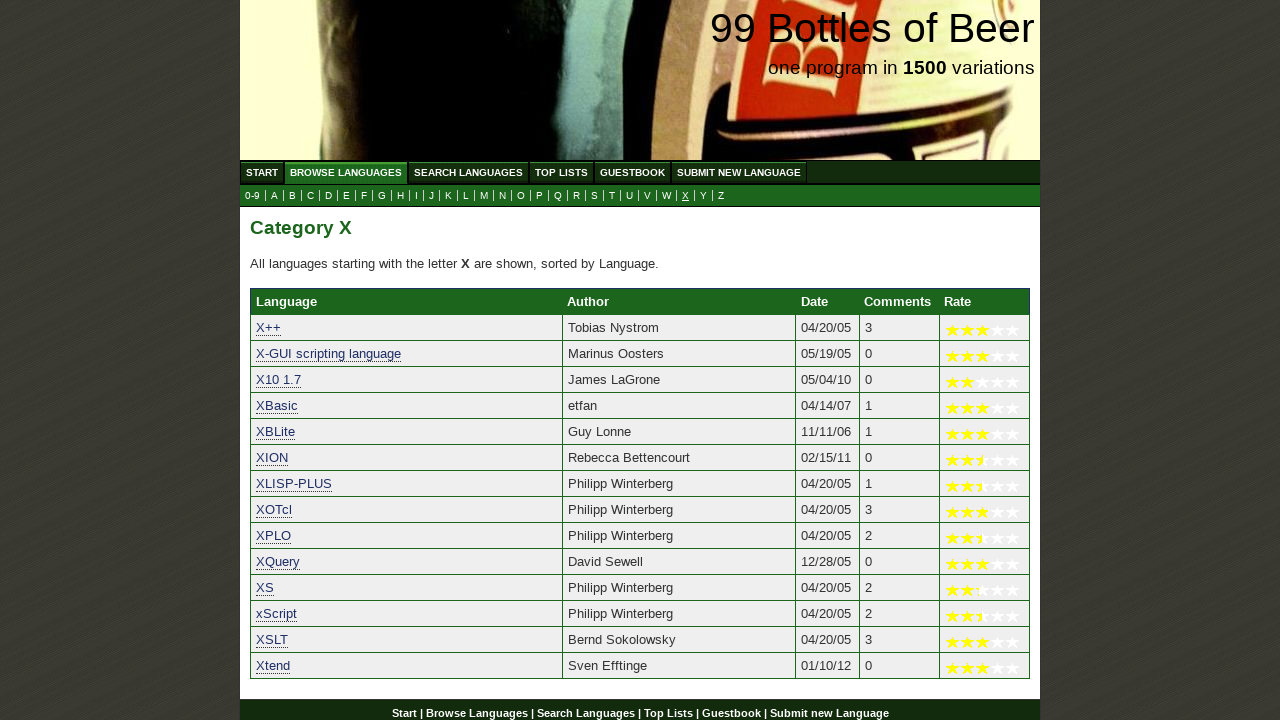